Tests the Lorem Ipsum word generation feature by selecting the 'words' option, entering a number, generating text, and verifying the word count matches the input.

Starting URL: https://www.lipsum.com/

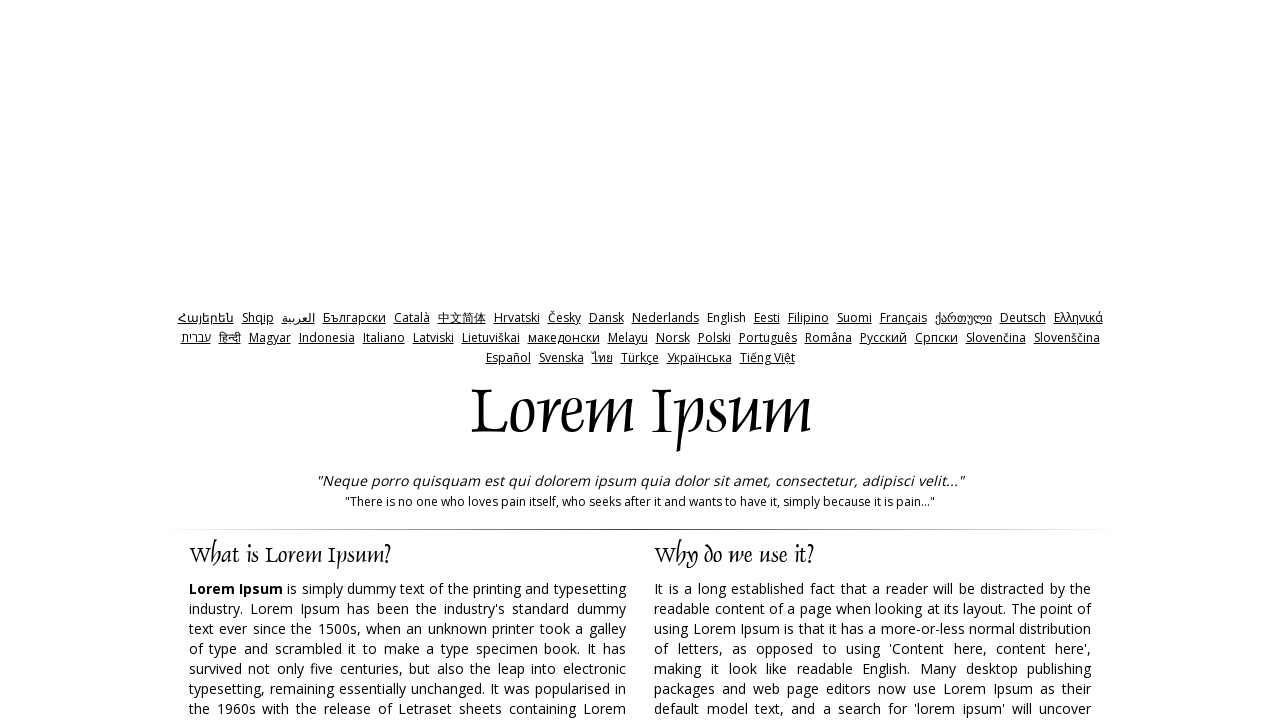

Clicked 'words' radio button to select word generation mode at (735, 360) on input#words
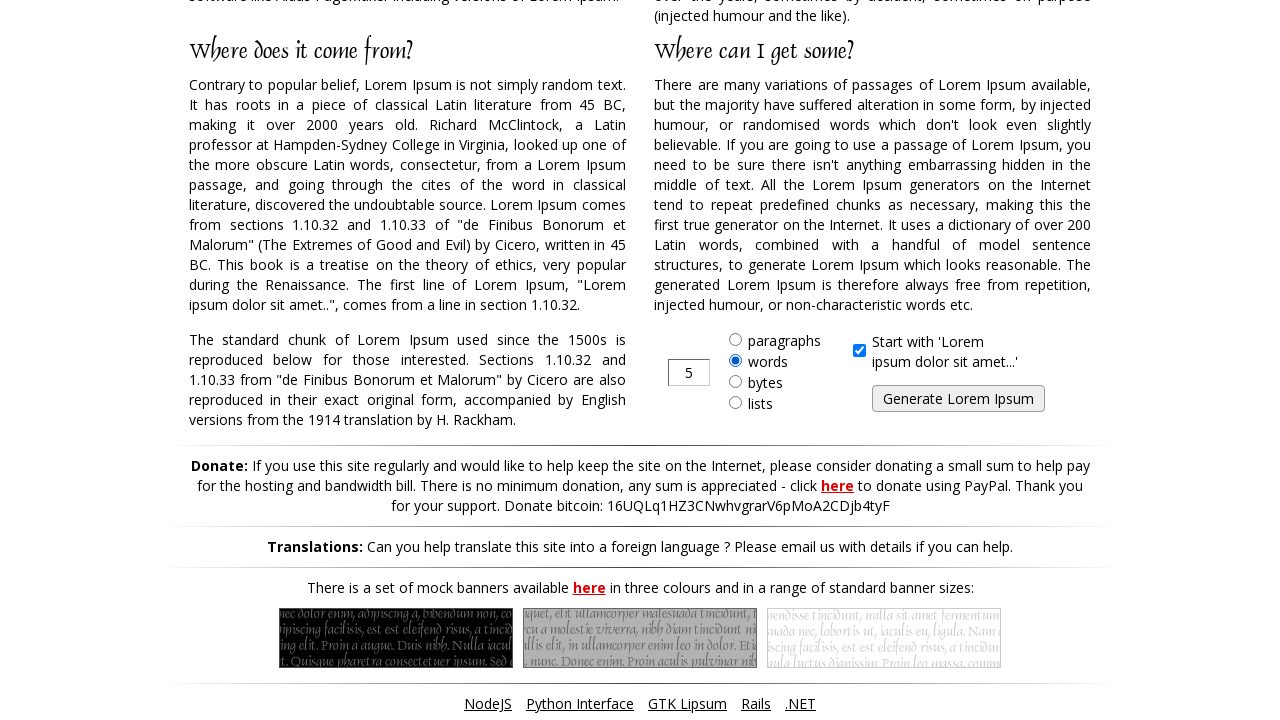

Cleared the amount input field on input#amount
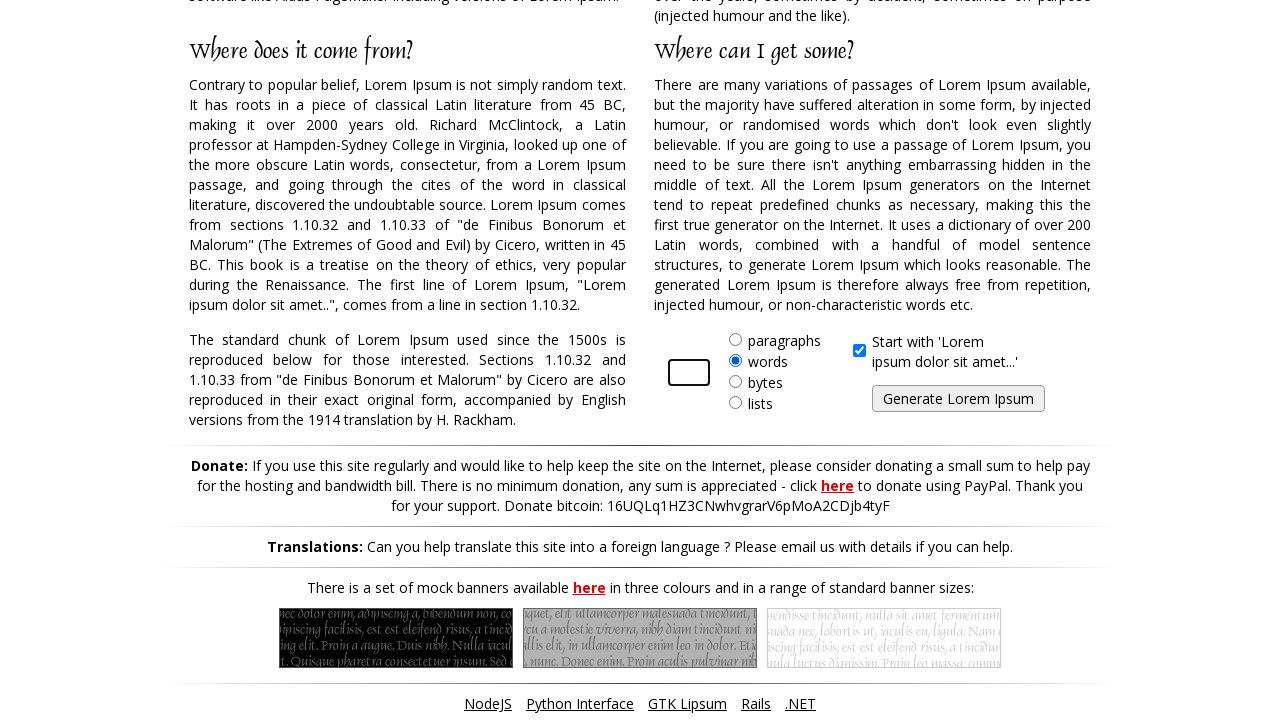

Entered '10' as the number of words to generate on input#amount
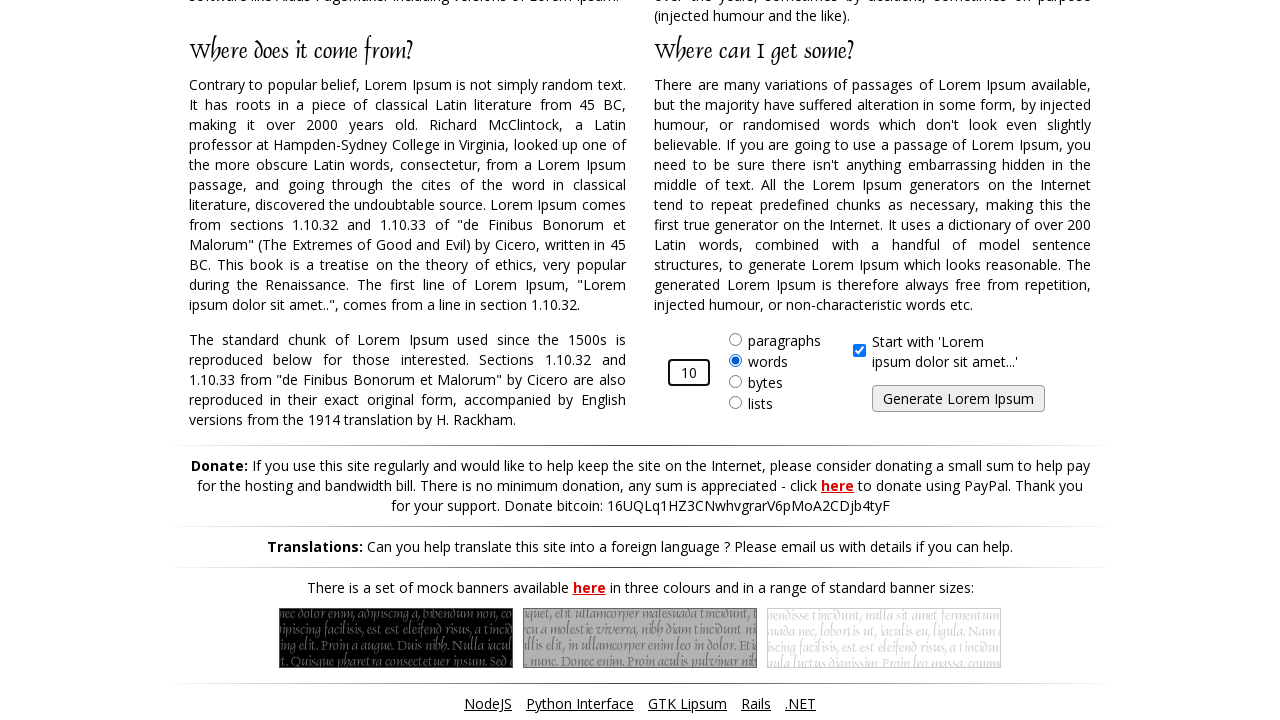

Clicked 'Generate Lorem Ipsum' button to generate text at (958, 399) on input[value='Generate Lorem Ipsum']
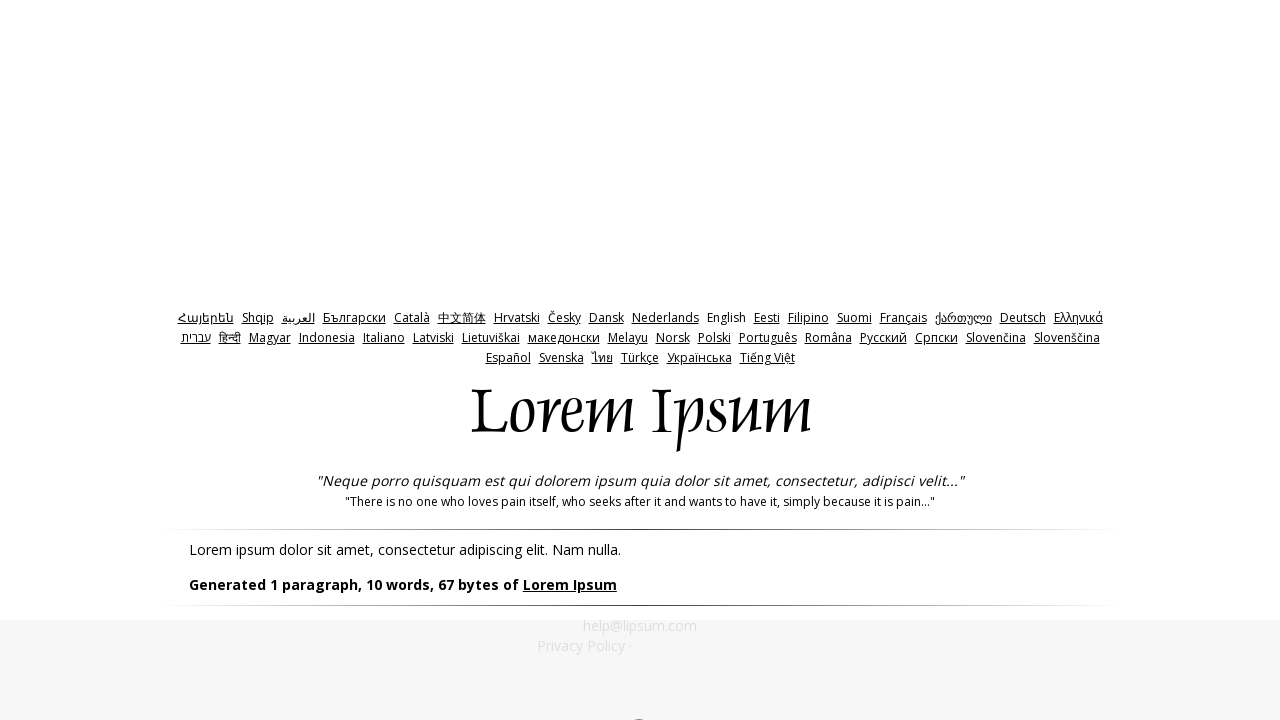

Generated Lorem Ipsum text appeared on the page
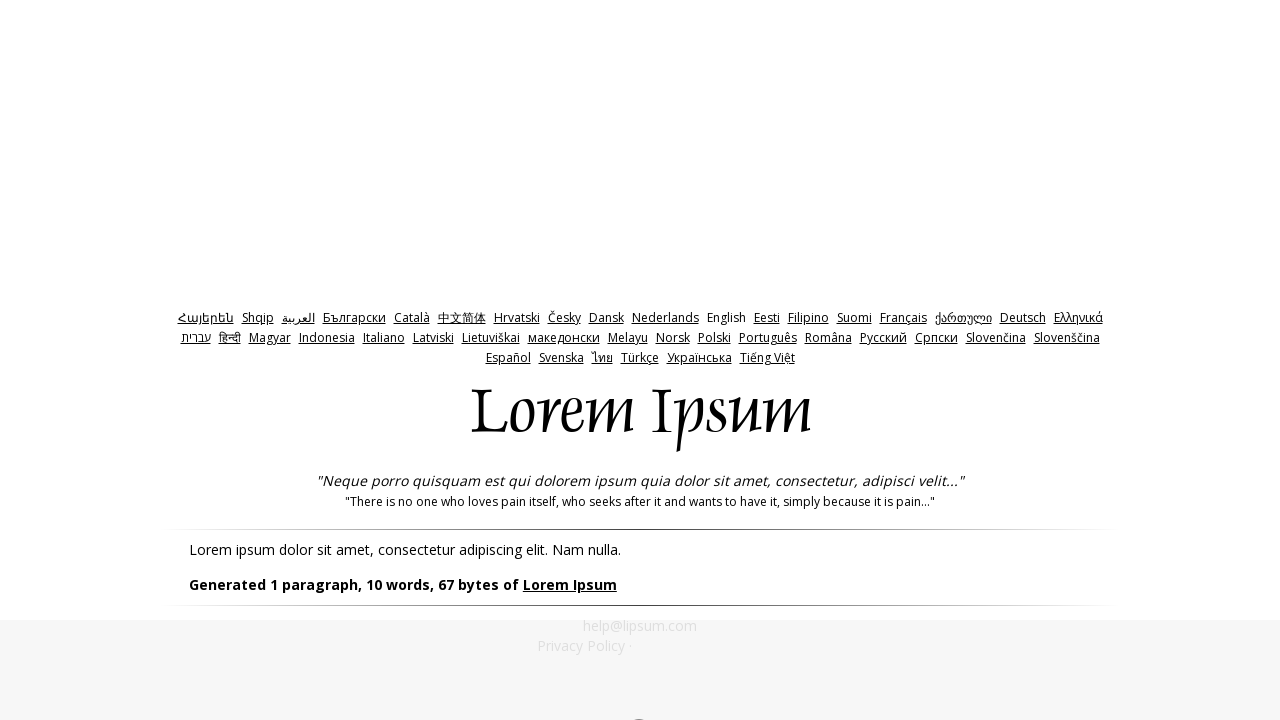

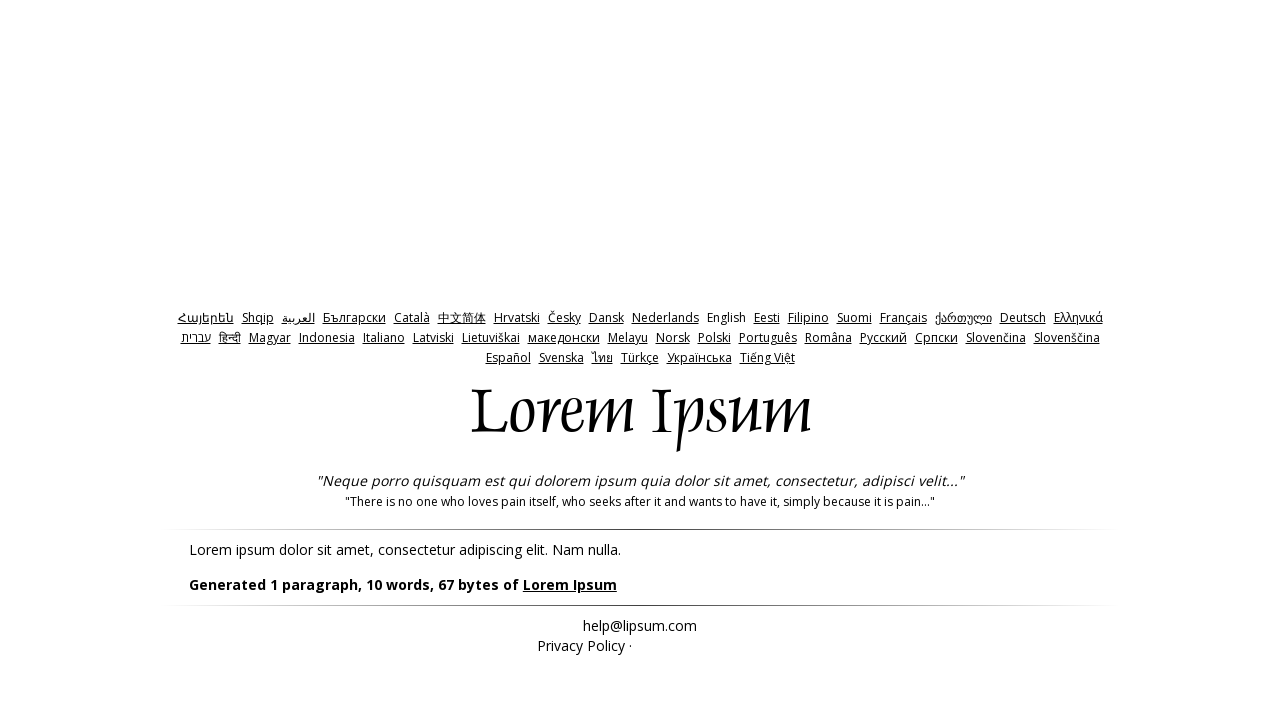